Tests a data types form by filling in all fields except zip code, submitting the form, and verifying that the zip code field shows an error (red) while all other fields show success (green).

Starting URL: https://bonigarcia.dev/selenium-webdriver-java/data-types.html

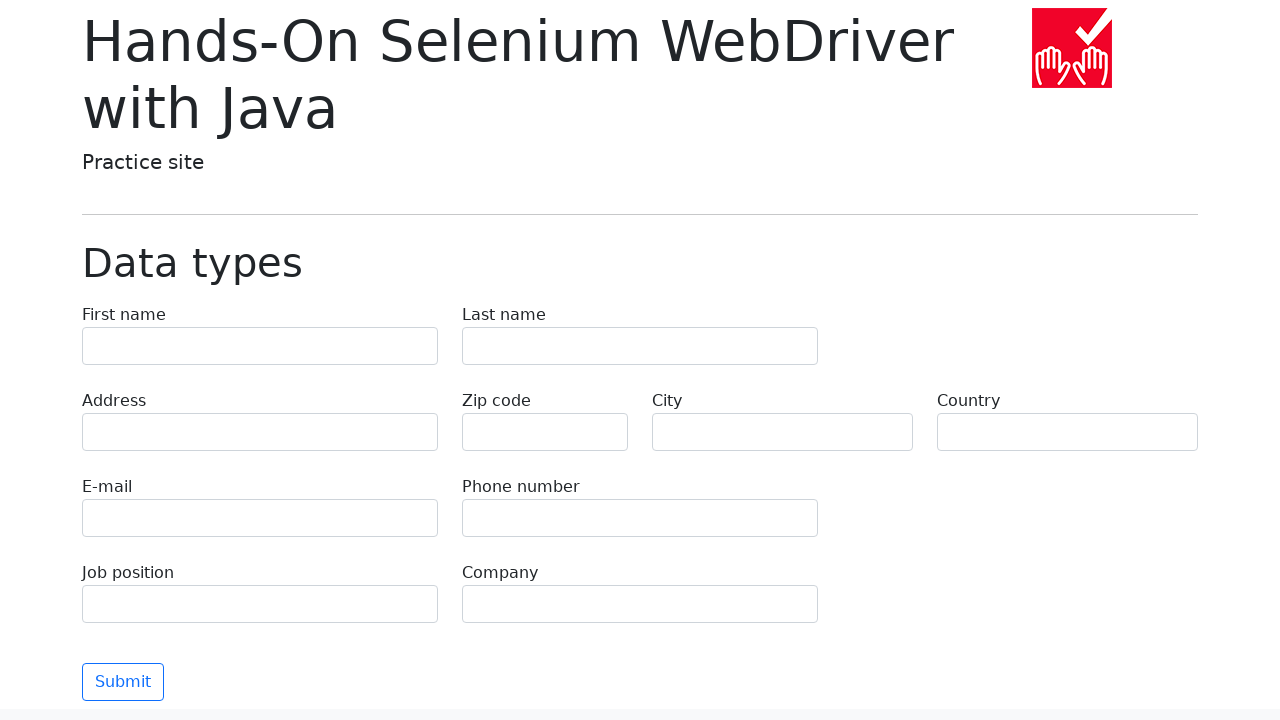

Filled first name field with 'Иван' on [name='first-name']
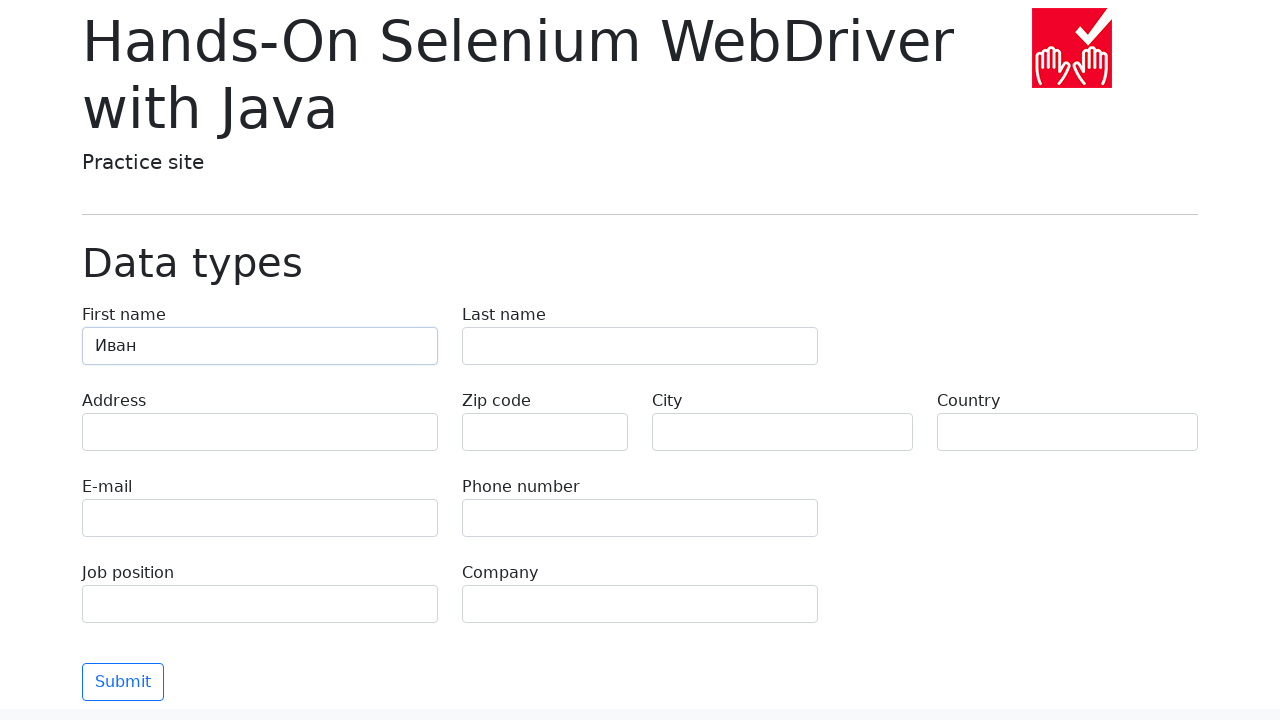

Filled last name field with 'Петров' on [name='last-name']
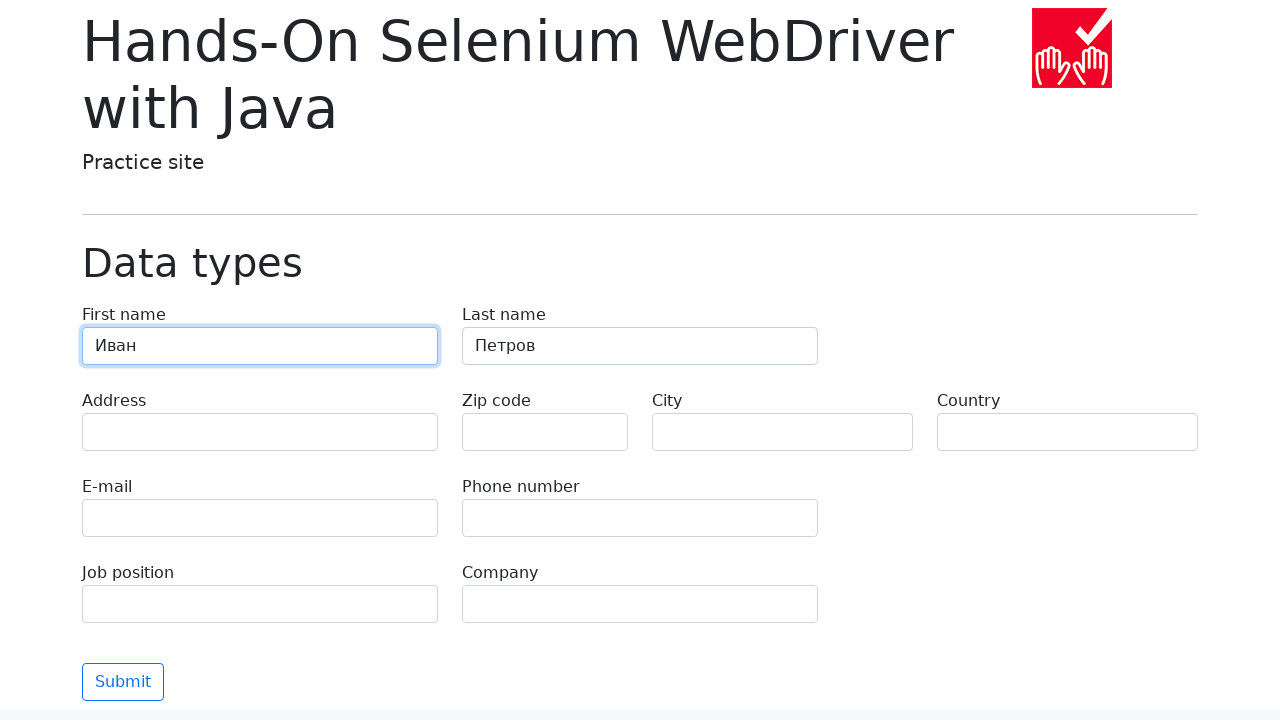

Filled address field with 'Ленина, 55-3' on [name='address']
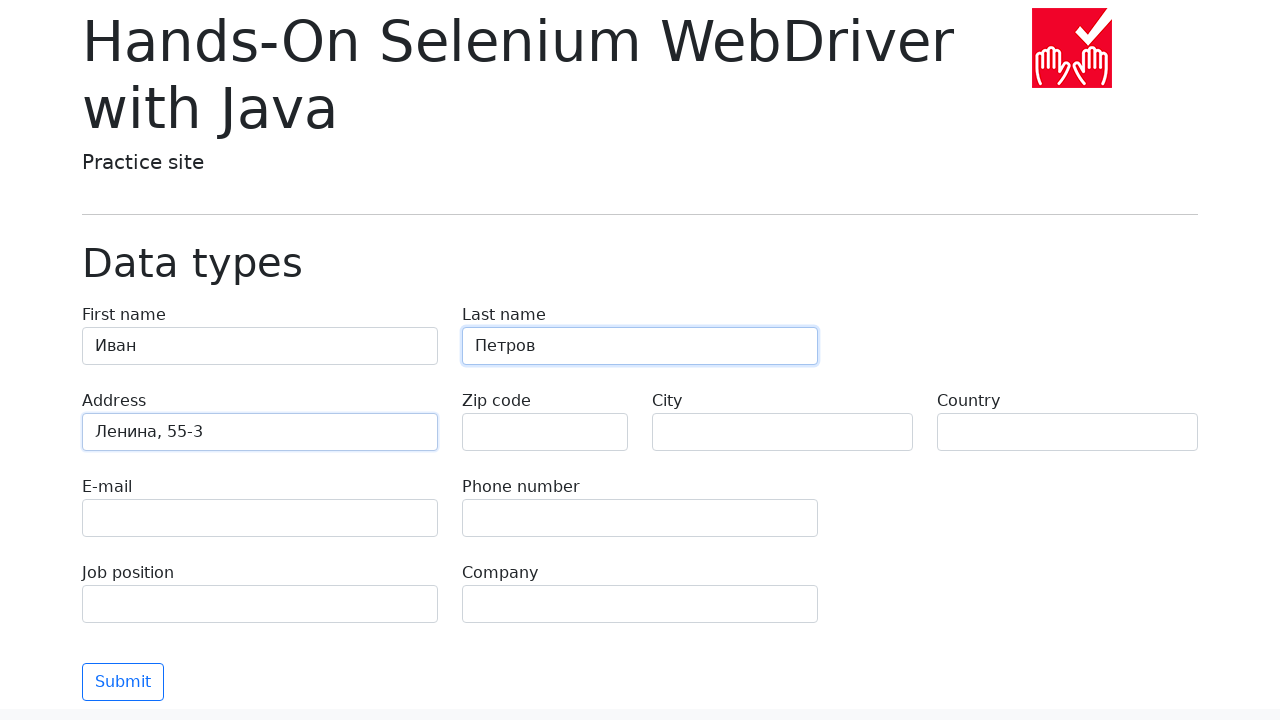

Filled email field with 'test@skypro.com' on [name='e-mail']
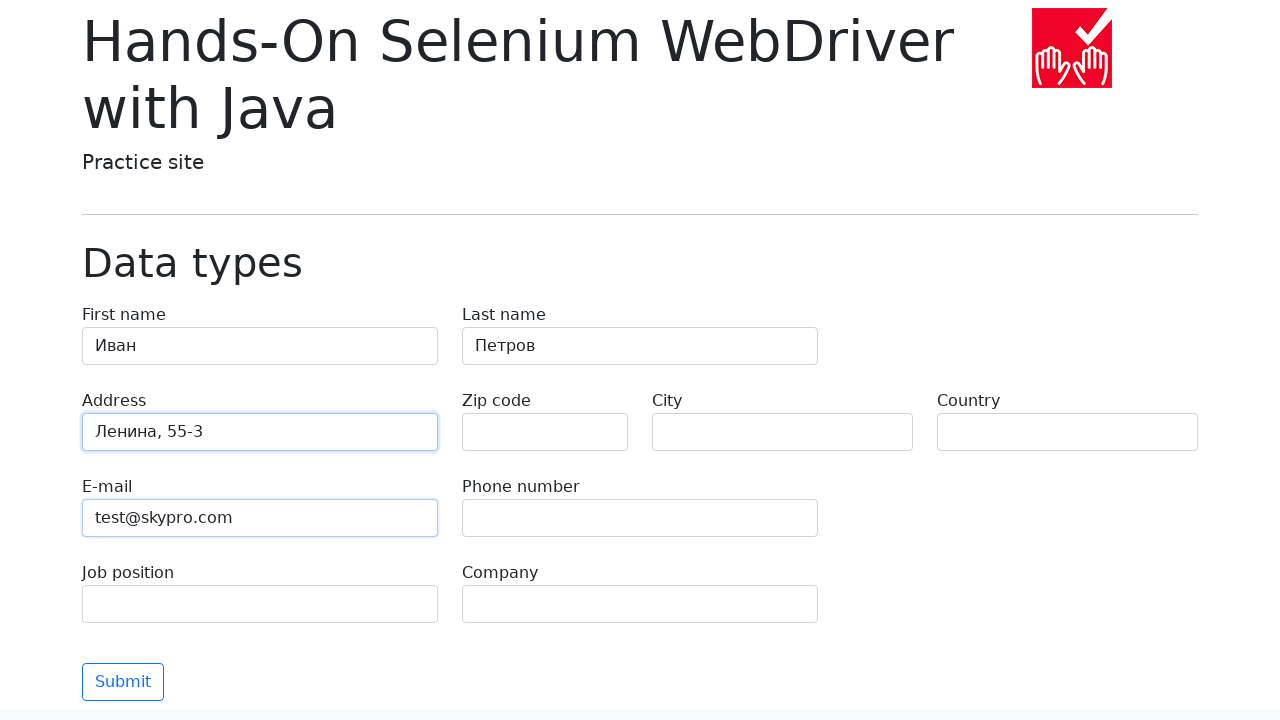

Filled city field with 'Москва' on [name='city']
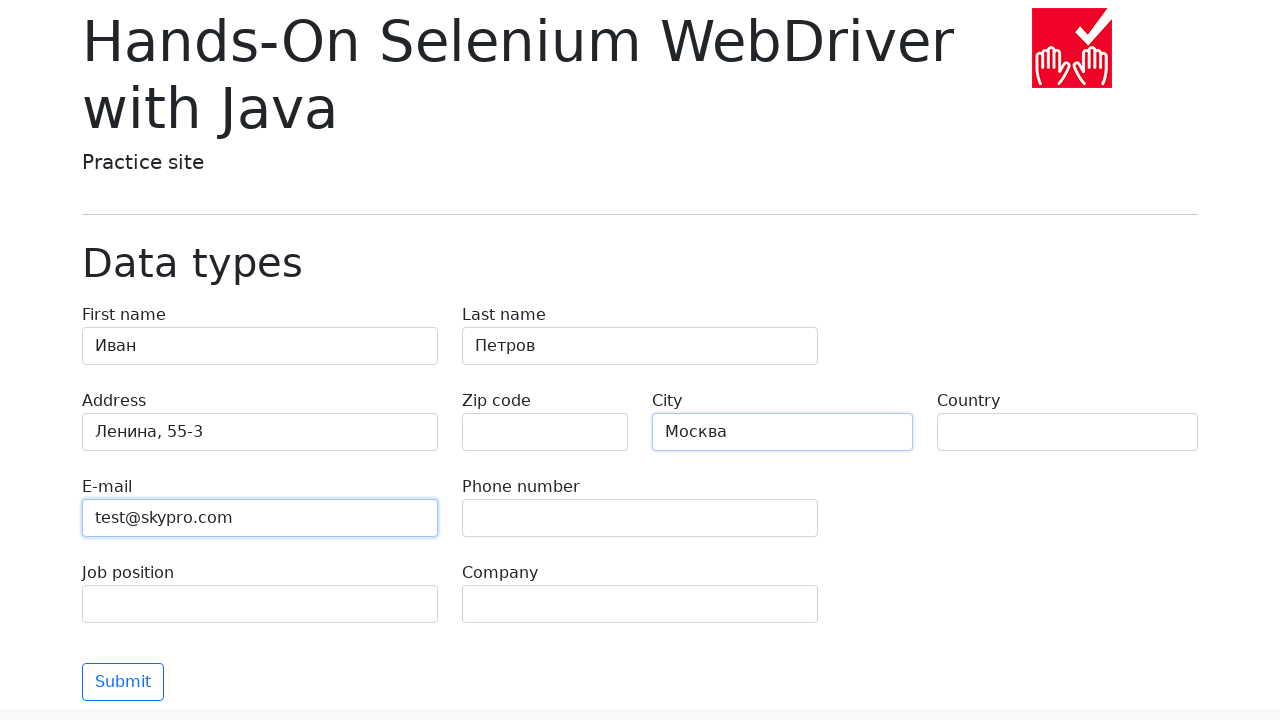

Filled phone field with '+7985899998787' on [name='phone']
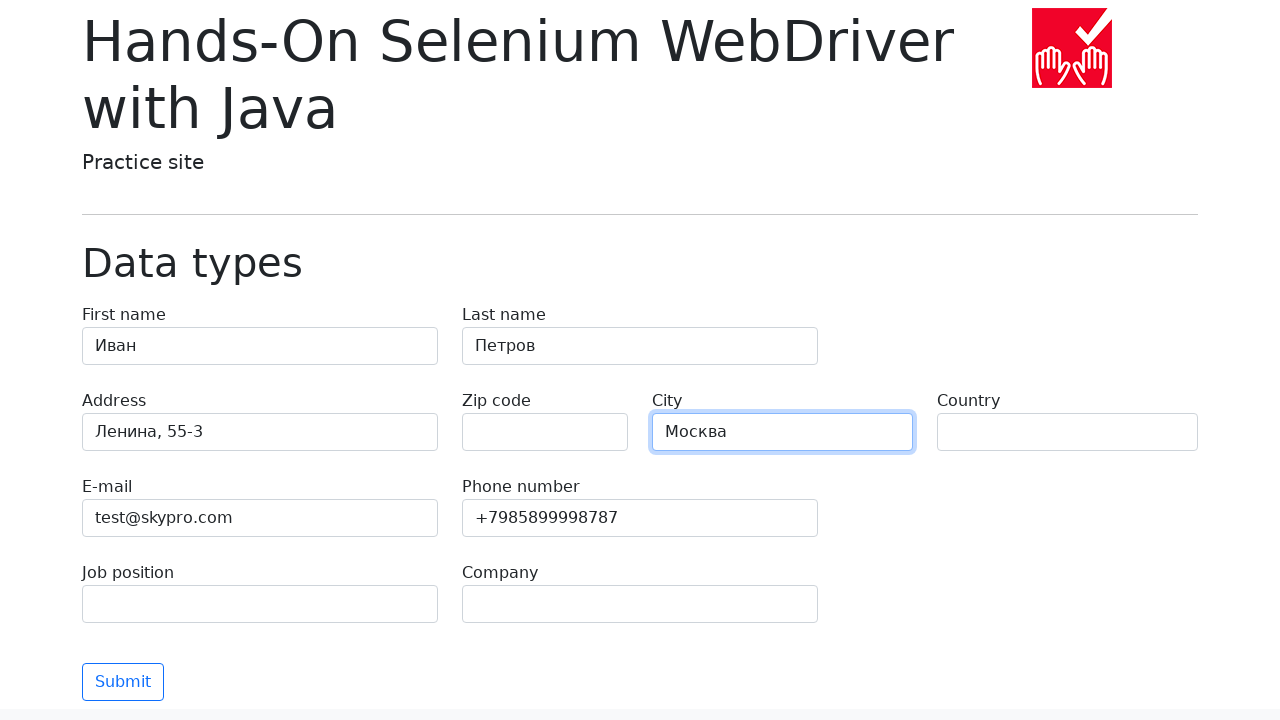

Left zip-code field empty intentionally on [name='zip-code']
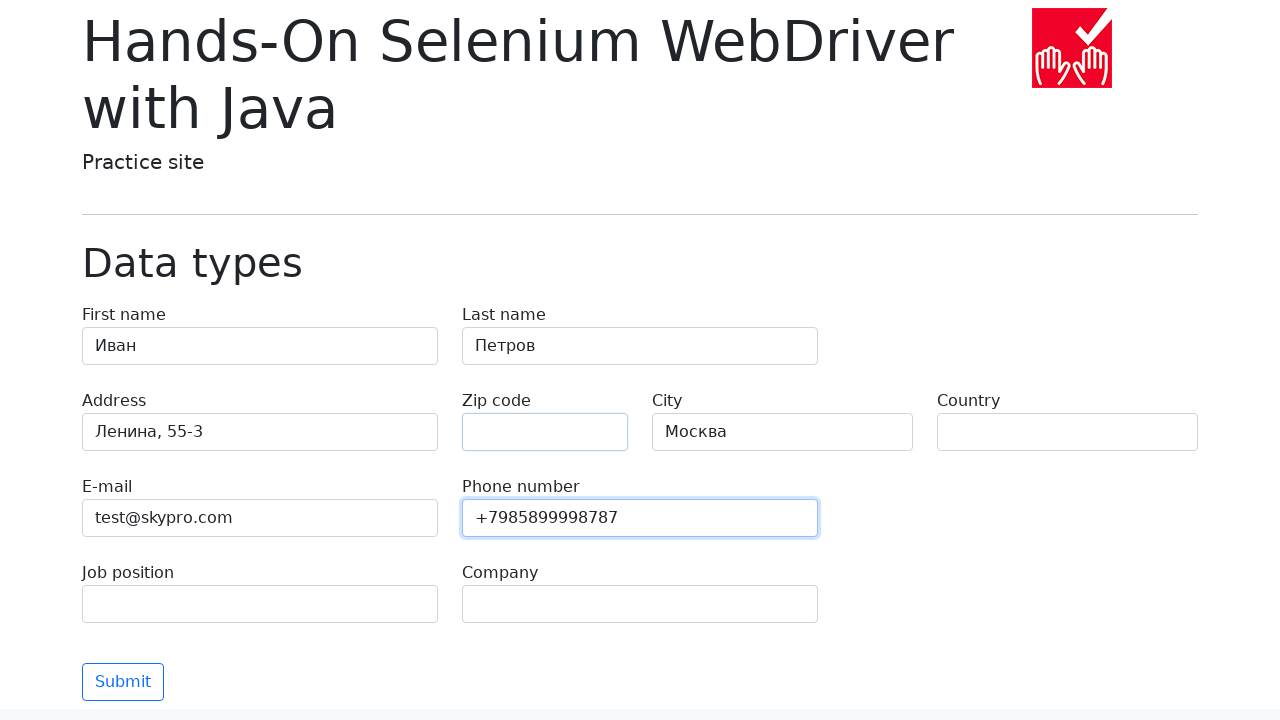

Filled country field with 'Россия' on [name='country']
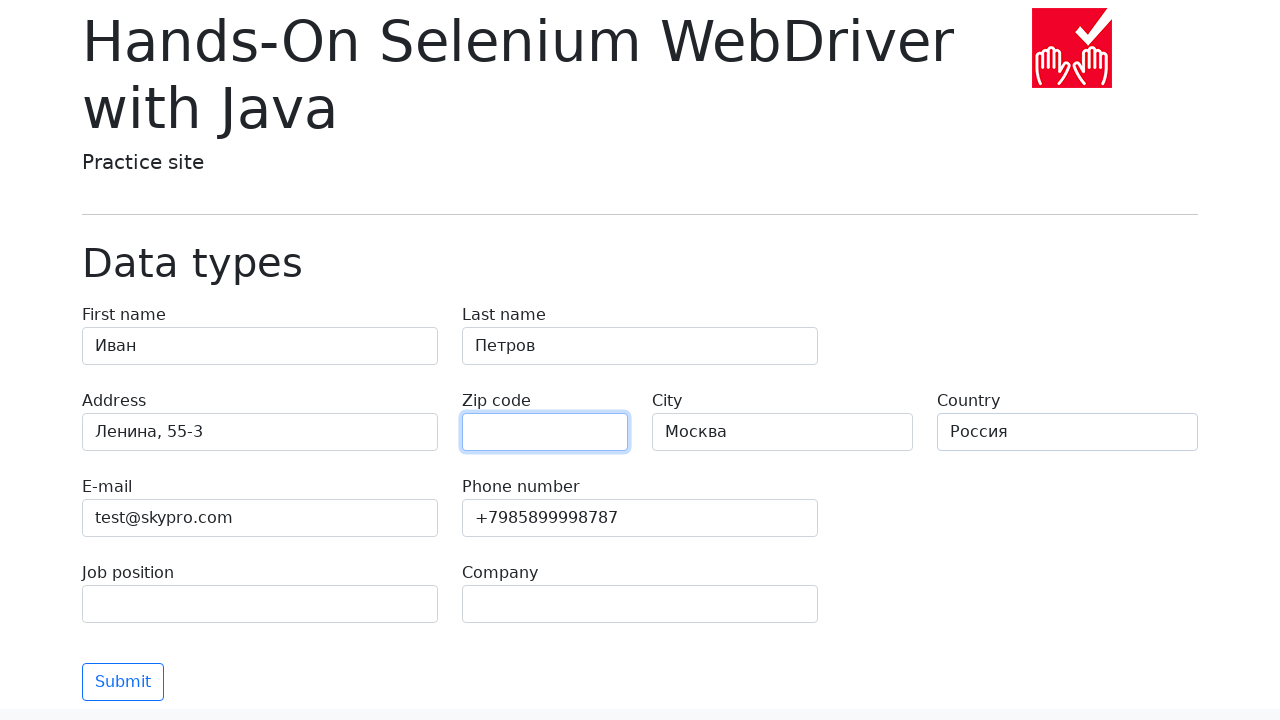

Filled job position field with 'QA' on [name='job-position']
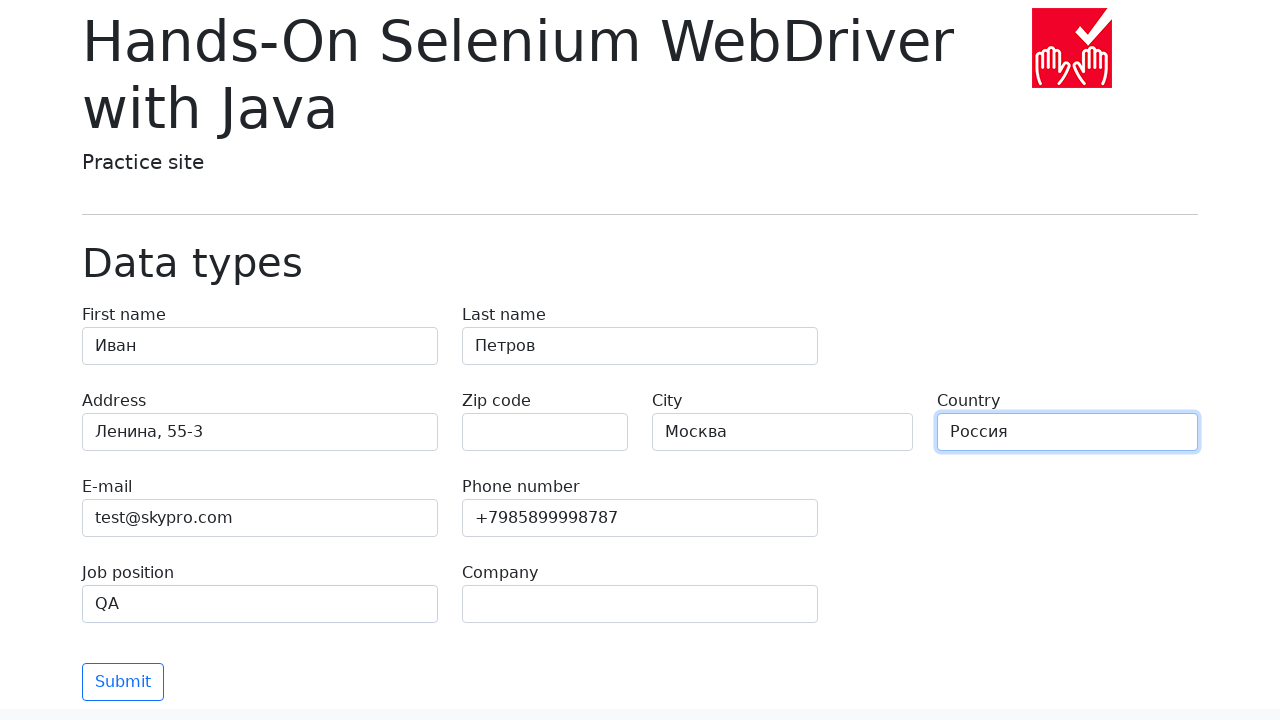

Filled company field with 'SkyPro' on [name='company']
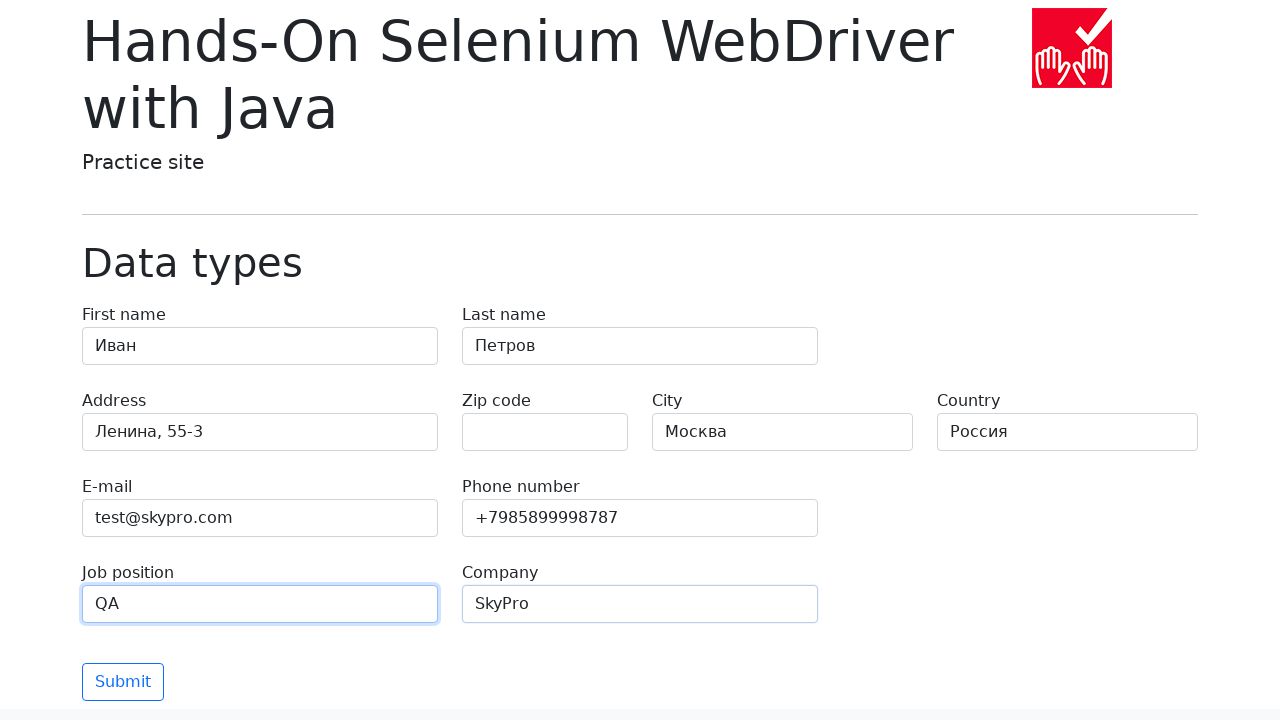

Clicked submit button to submit the form at (123, 682) on button[type='submit']
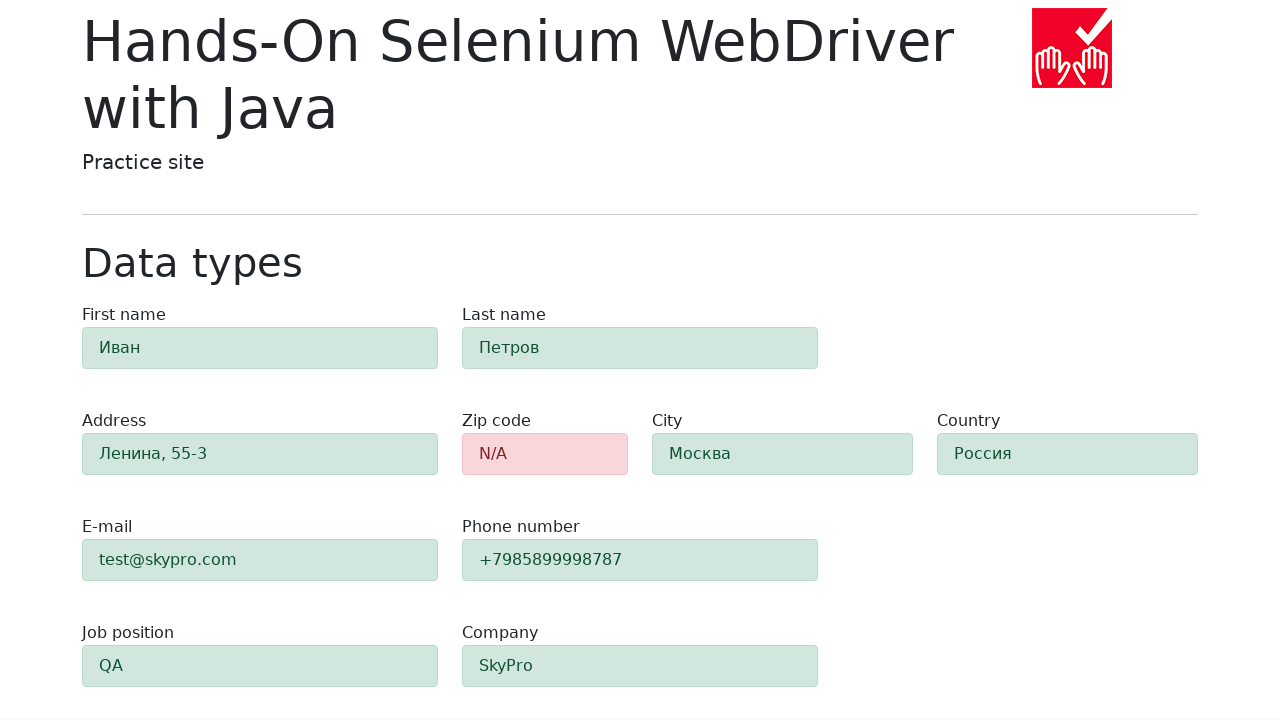

Waited for validation results to appear
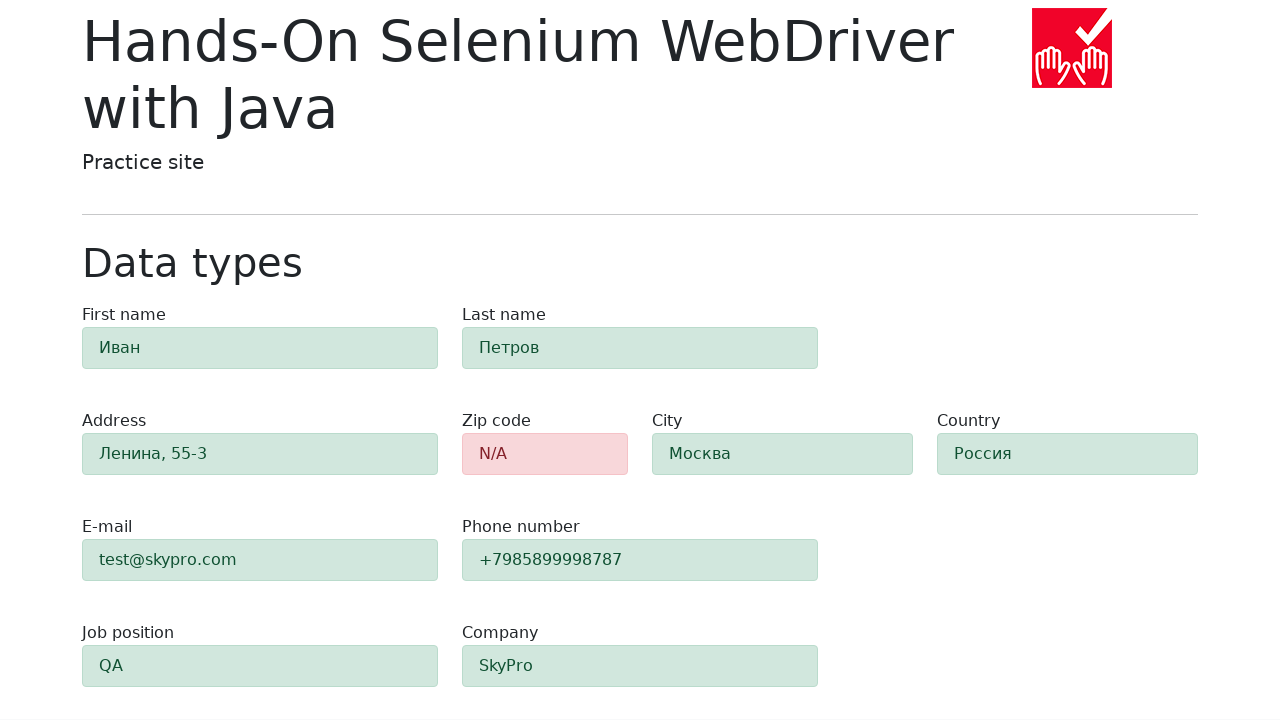

Retrieved zip-code field class attribute
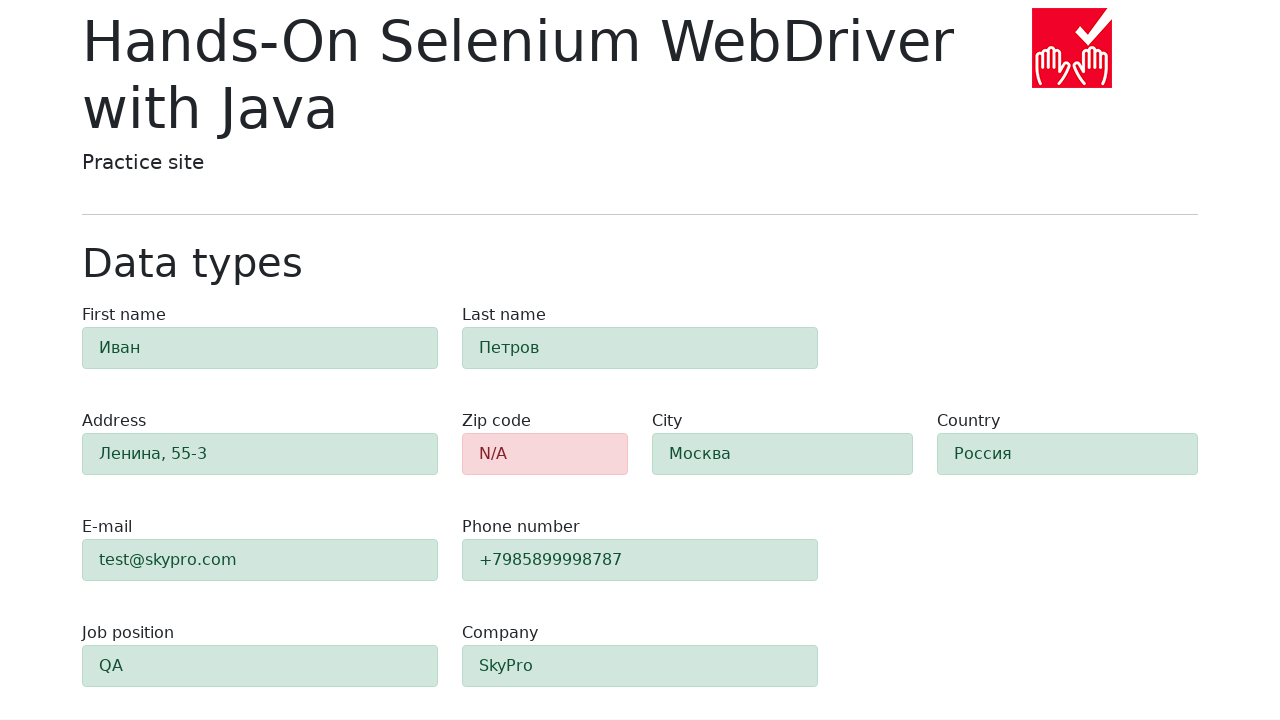

Verified zip-code field shows error (alert-danger class)
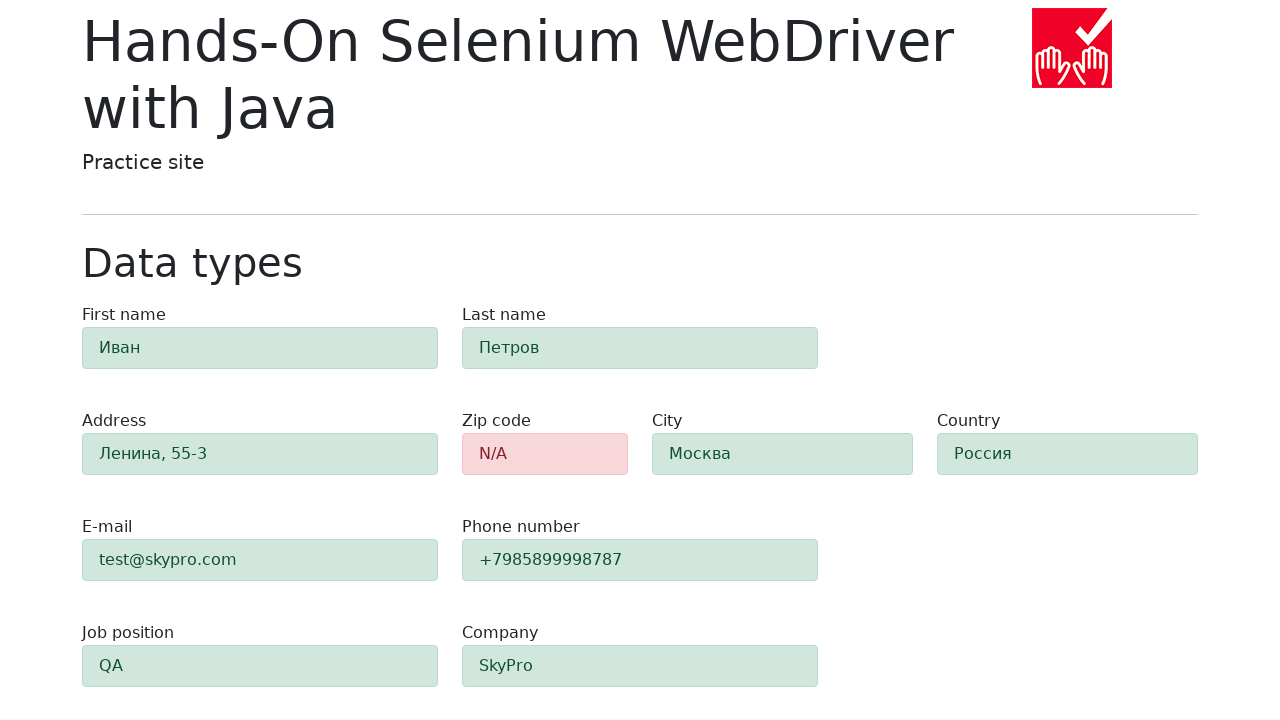

Retrieved class attribute for field #first-name
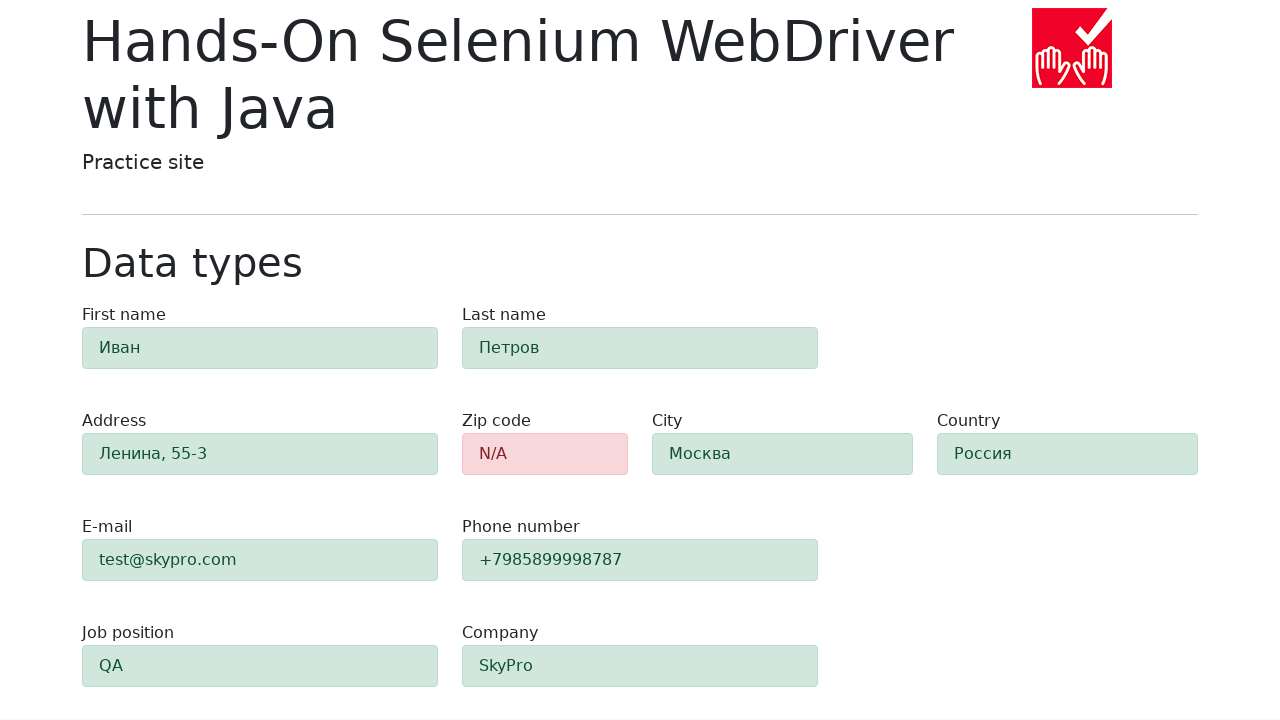

Verified field #first-name shows success (alert-success class)
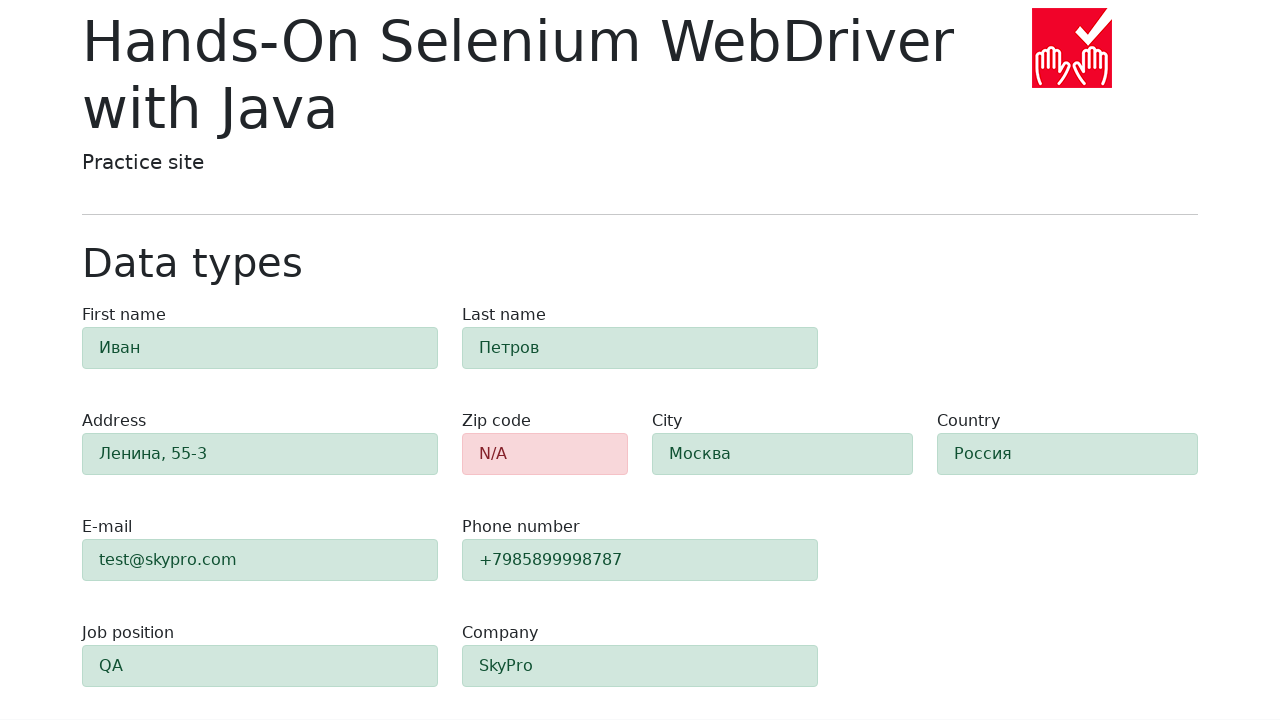

Retrieved class attribute for field #last-name
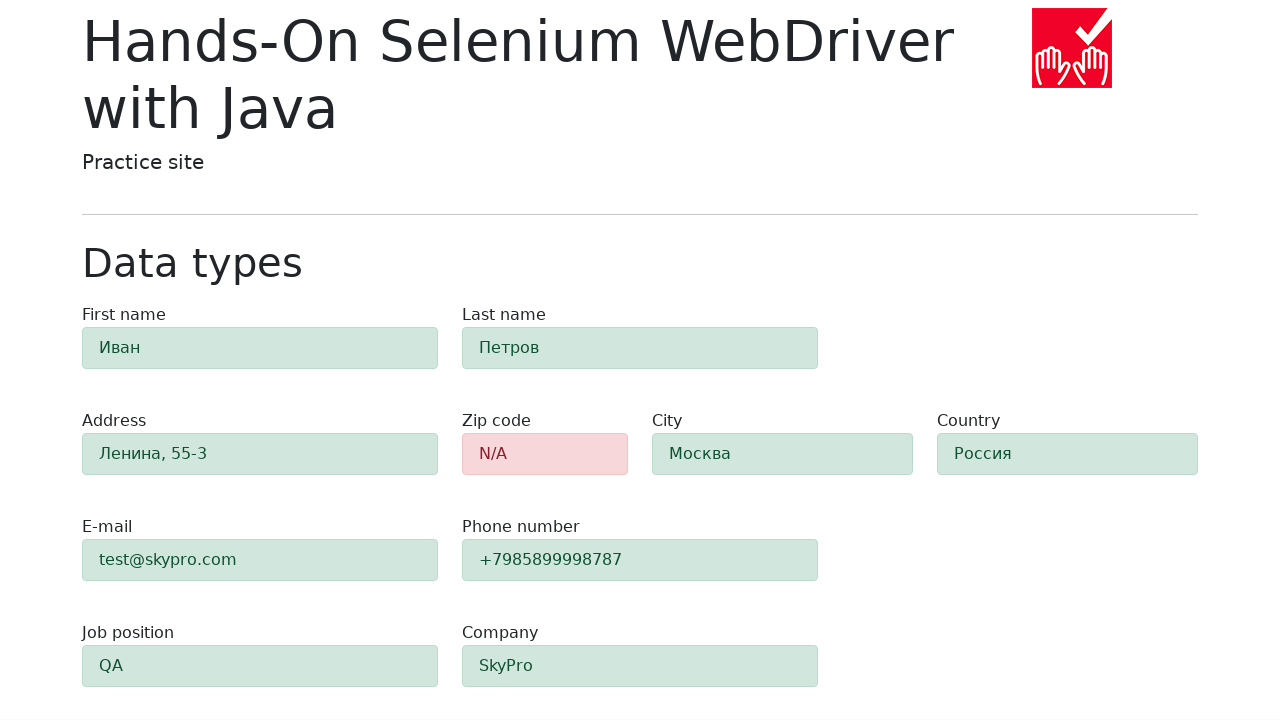

Verified field #last-name shows success (alert-success class)
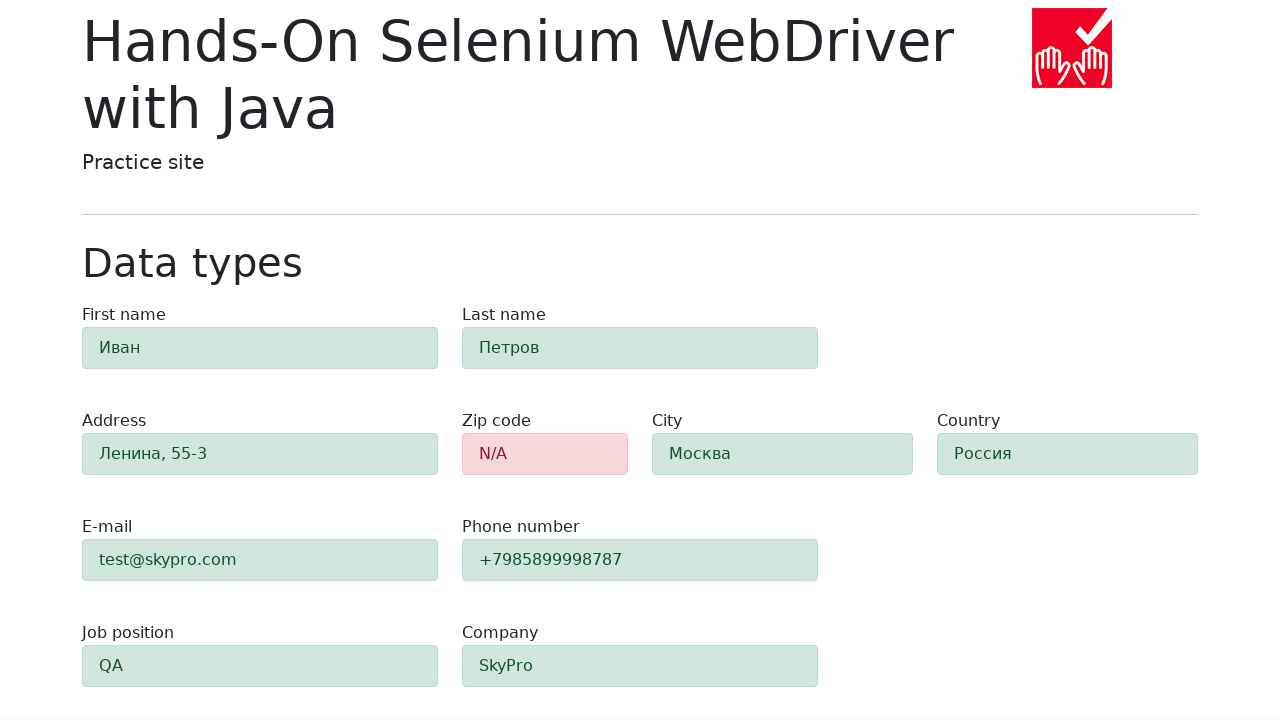

Retrieved class attribute for field #address
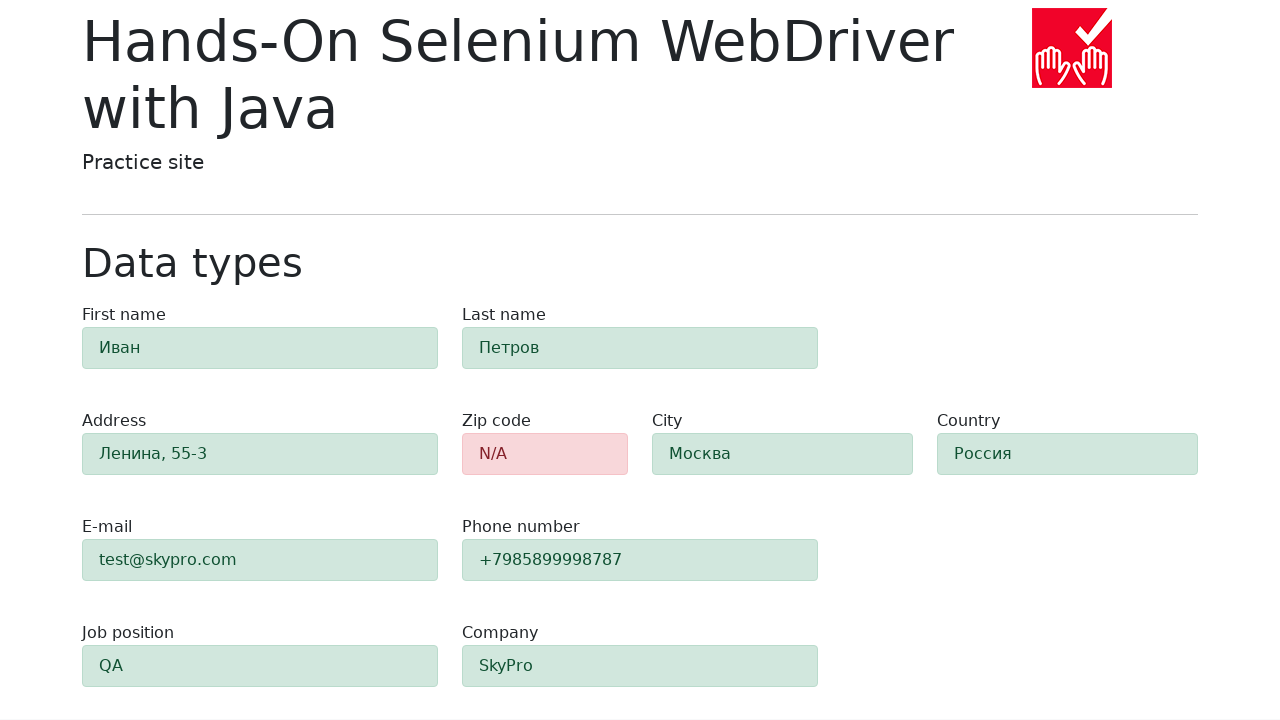

Verified field #address shows success (alert-success class)
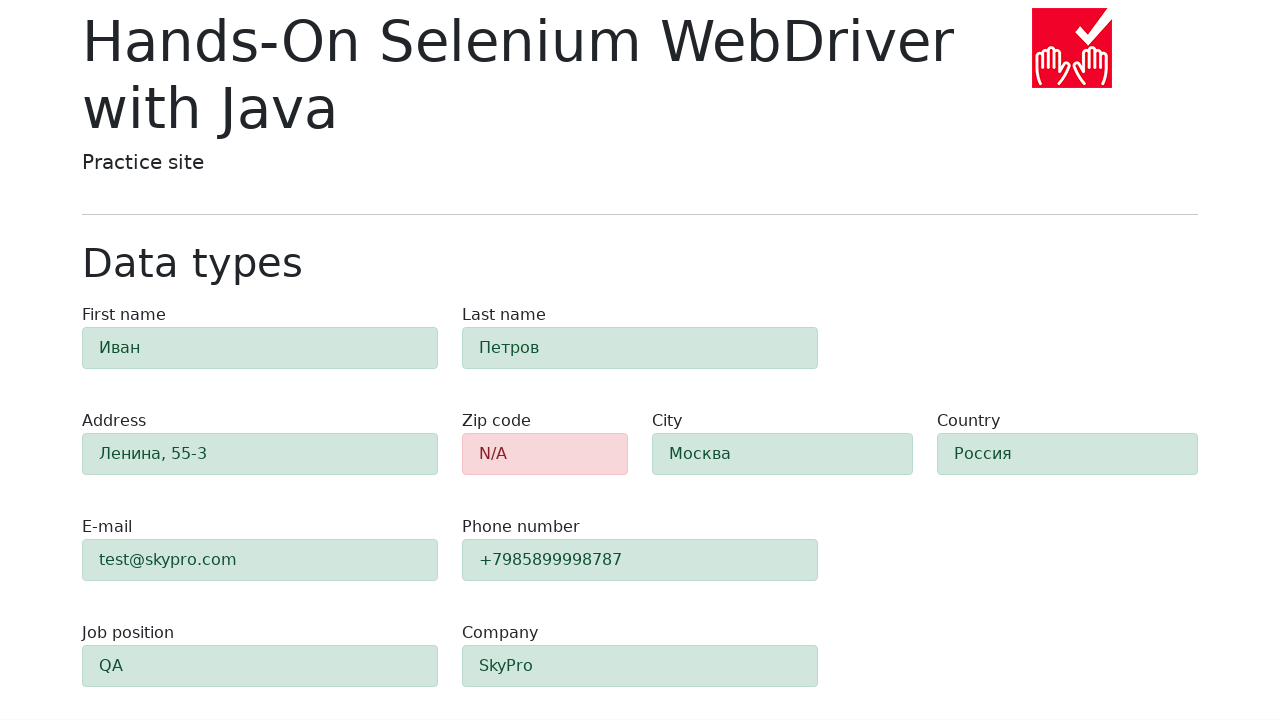

Retrieved class attribute for field #city
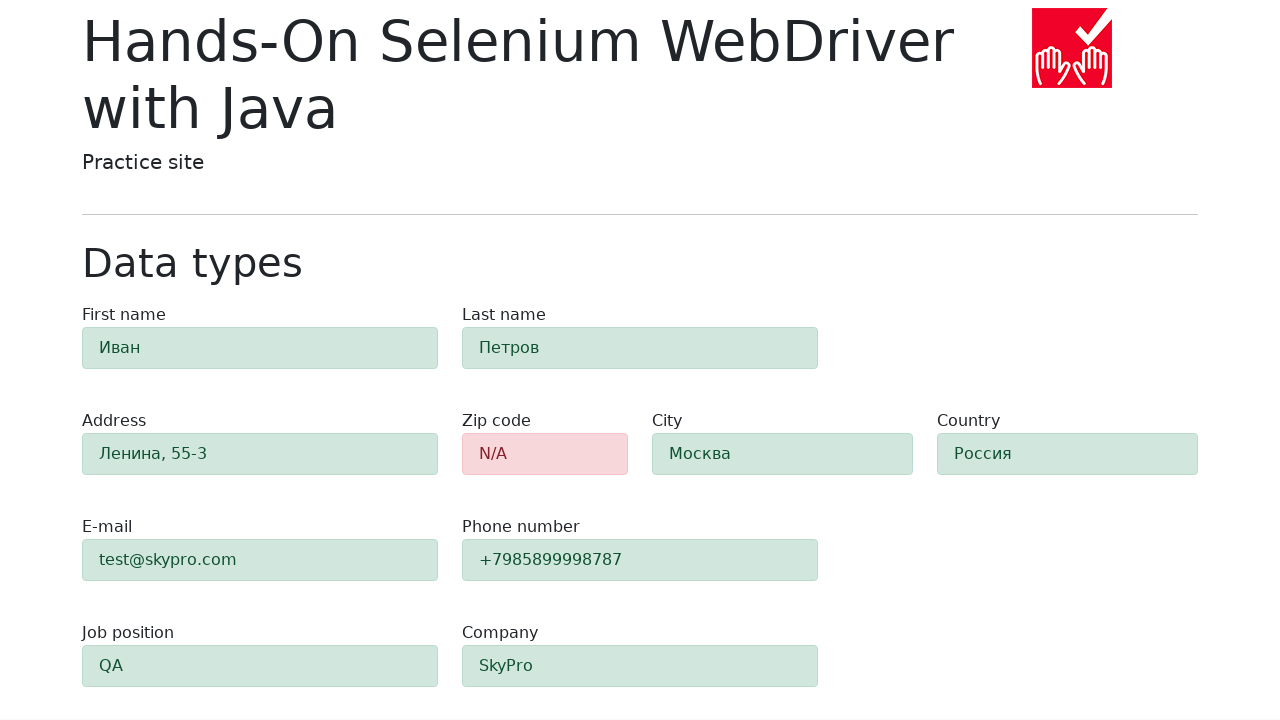

Verified field #city shows success (alert-success class)
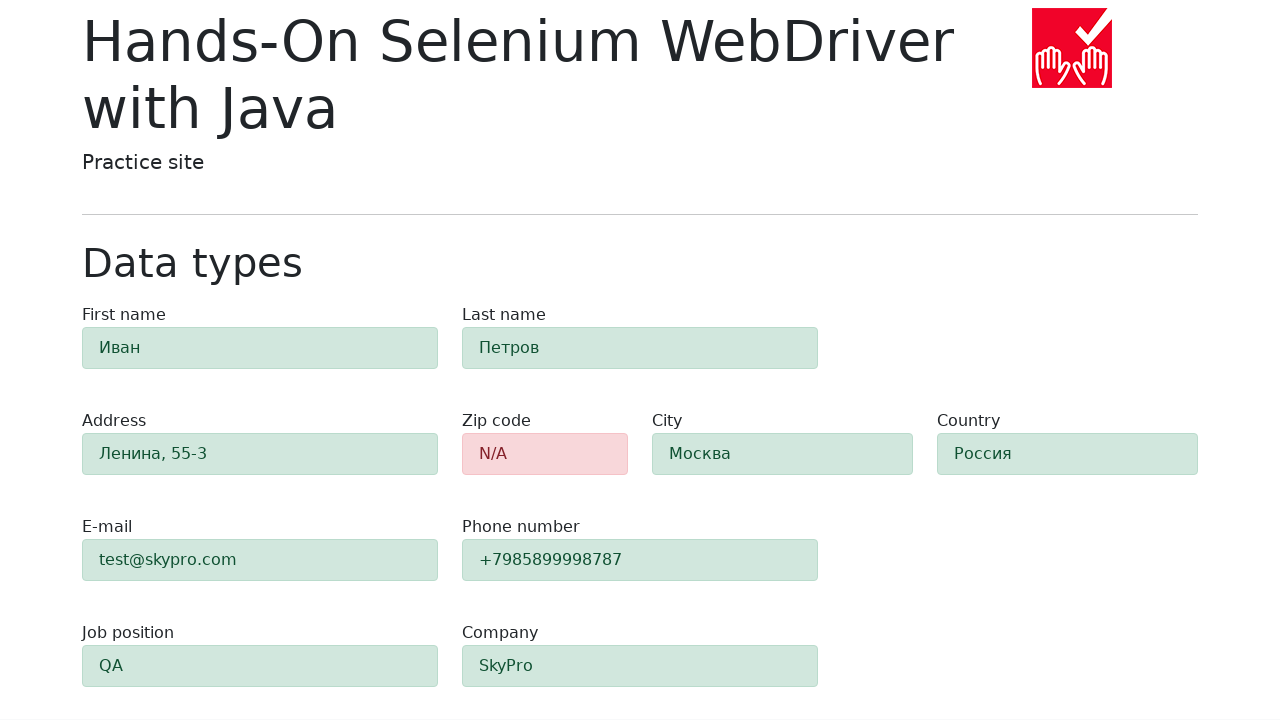

Retrieved class attribute for field #country
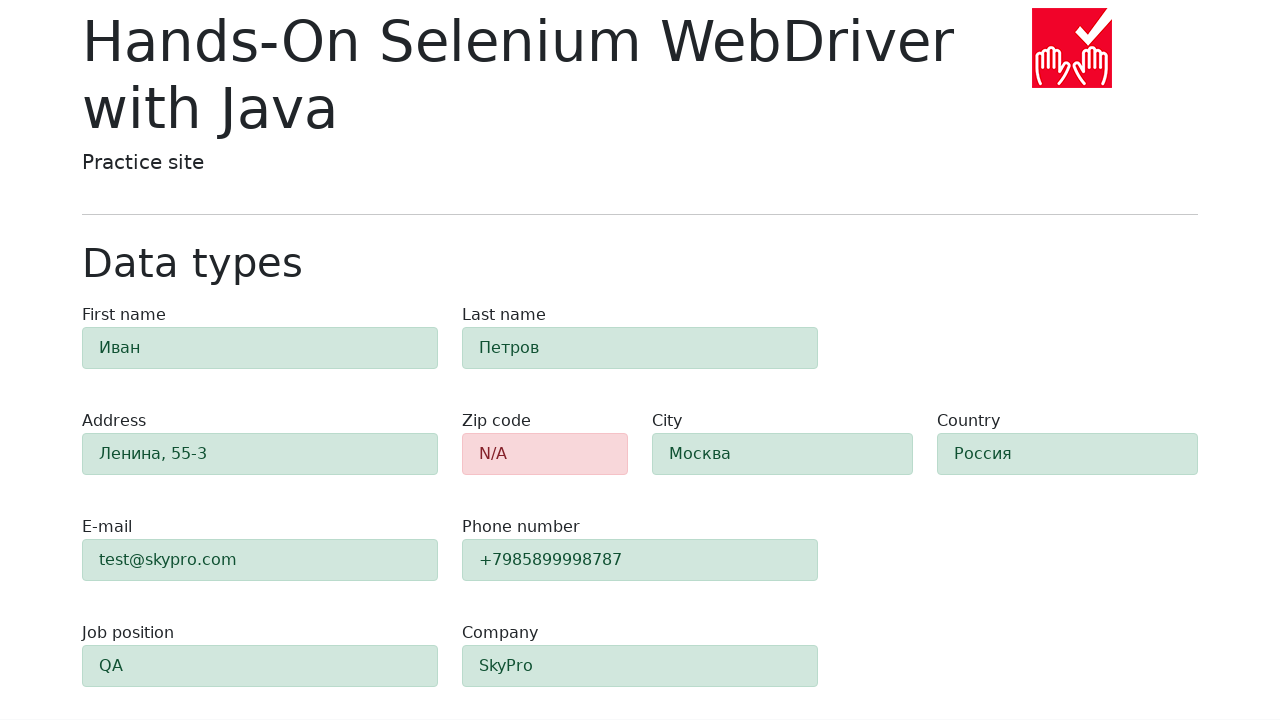

Verified field #country shows success (alert-success class)
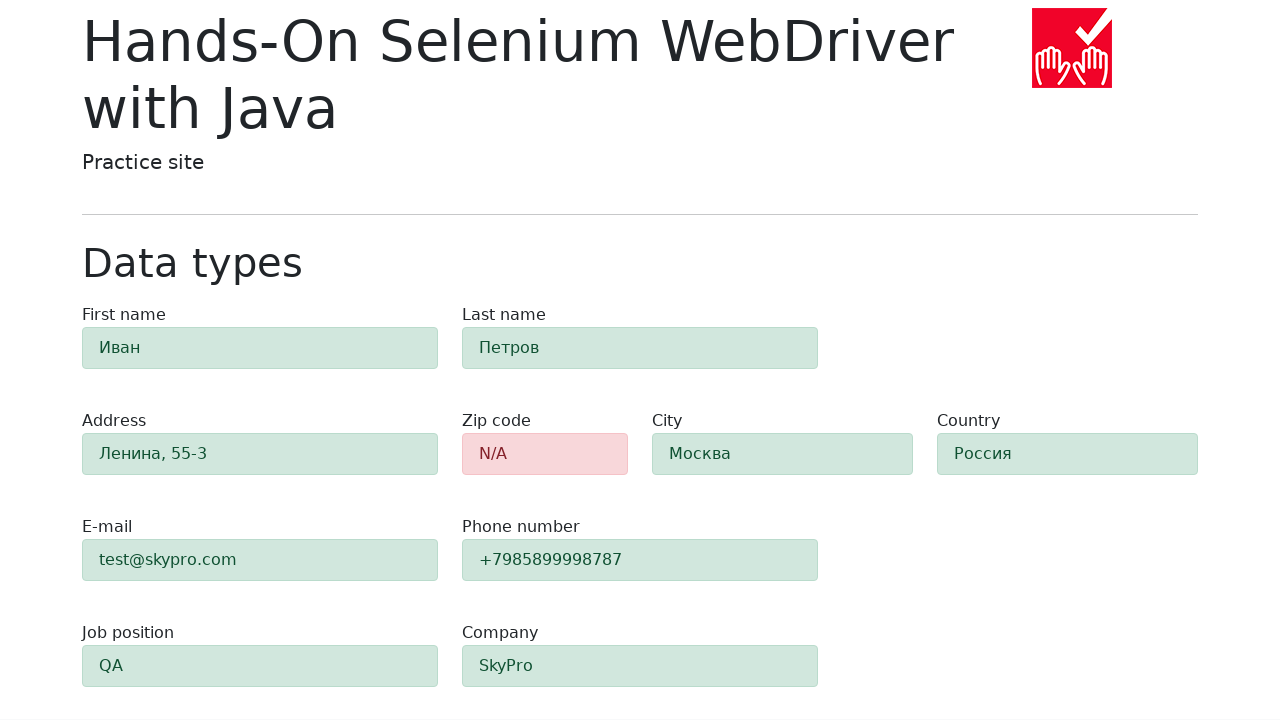

Retrieved class attribute for field #e-mail
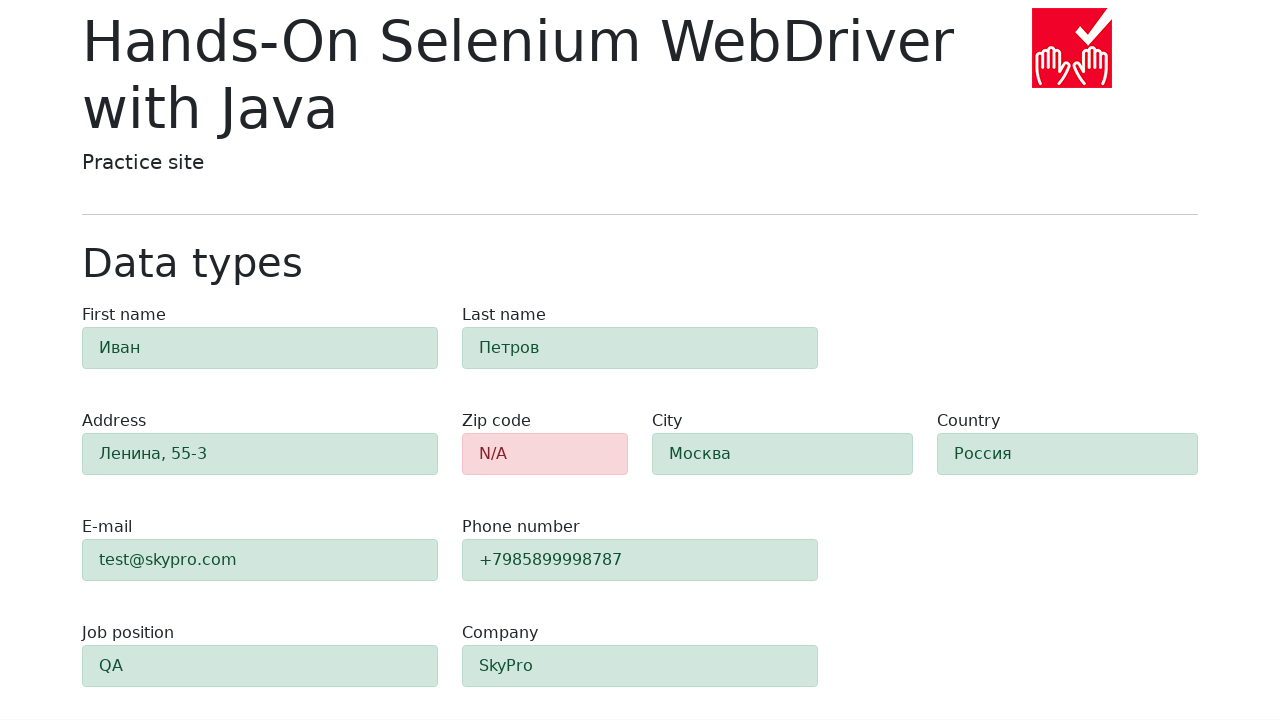

Verified field #e-mail shows success (alert-success class)
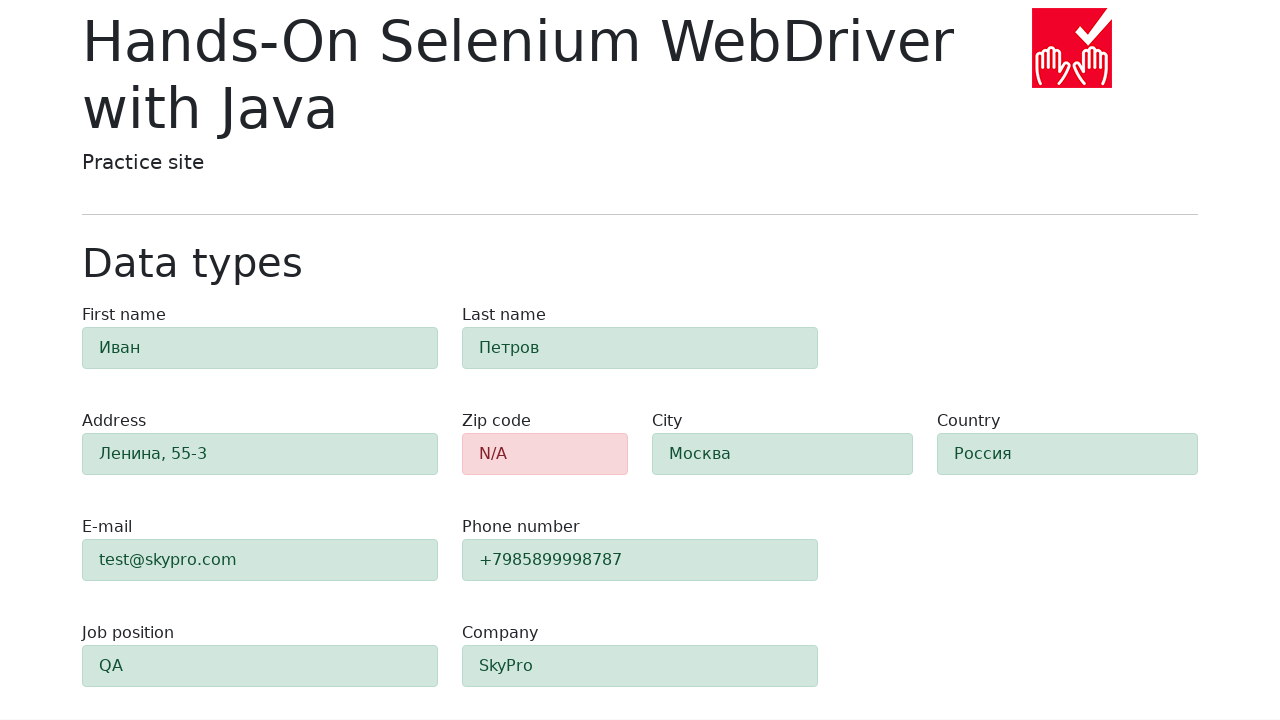

Retrieved class attribute for field #phone
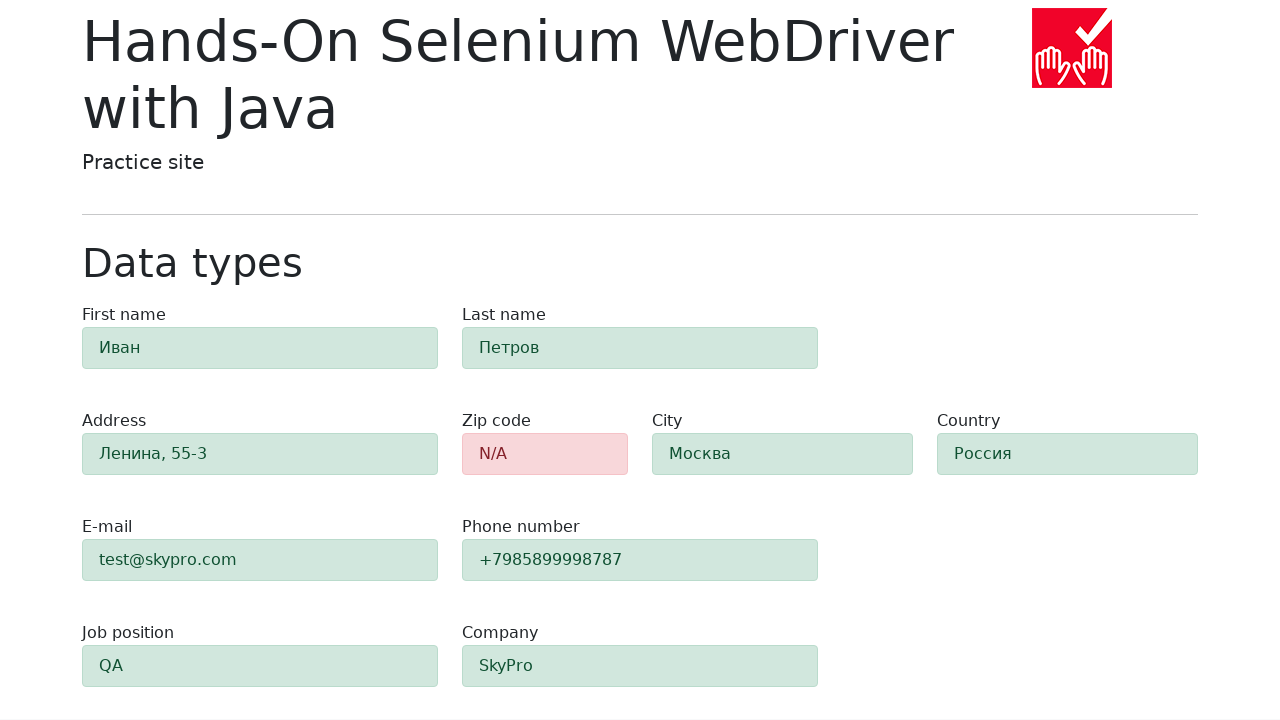

Verified field #phone shows success (alert-success class)
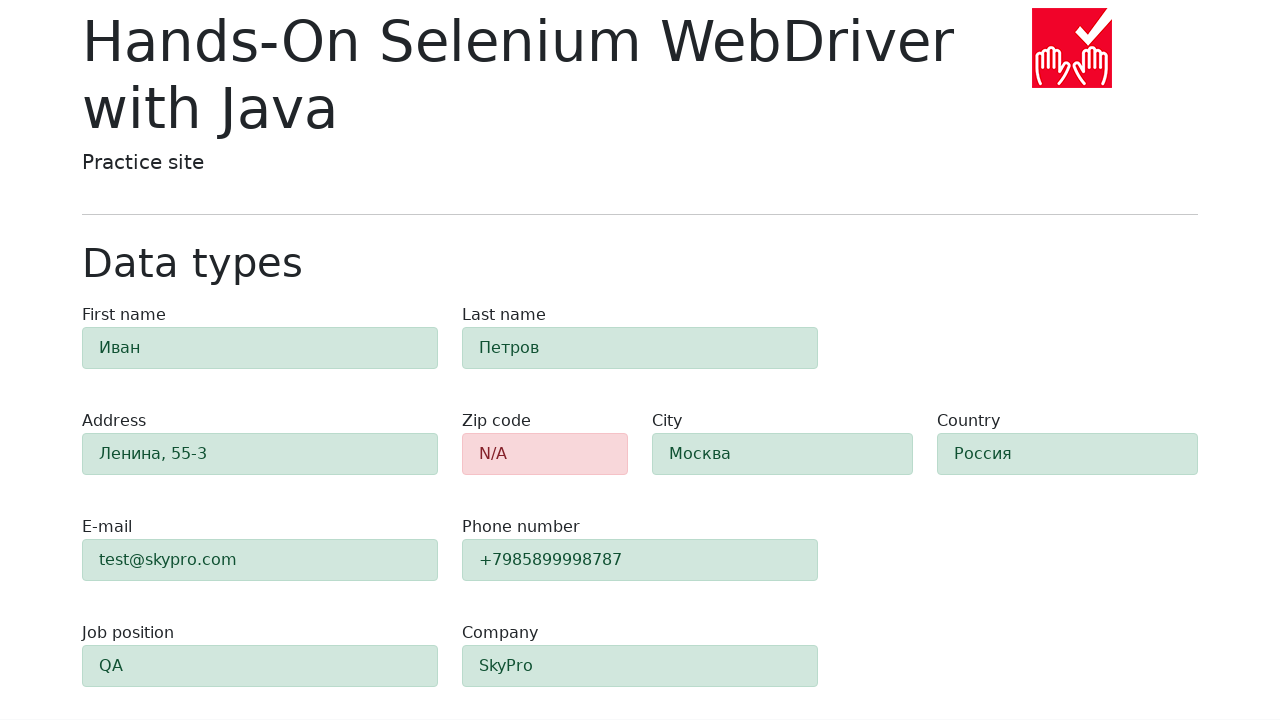

Retrieved class attribute for field #company
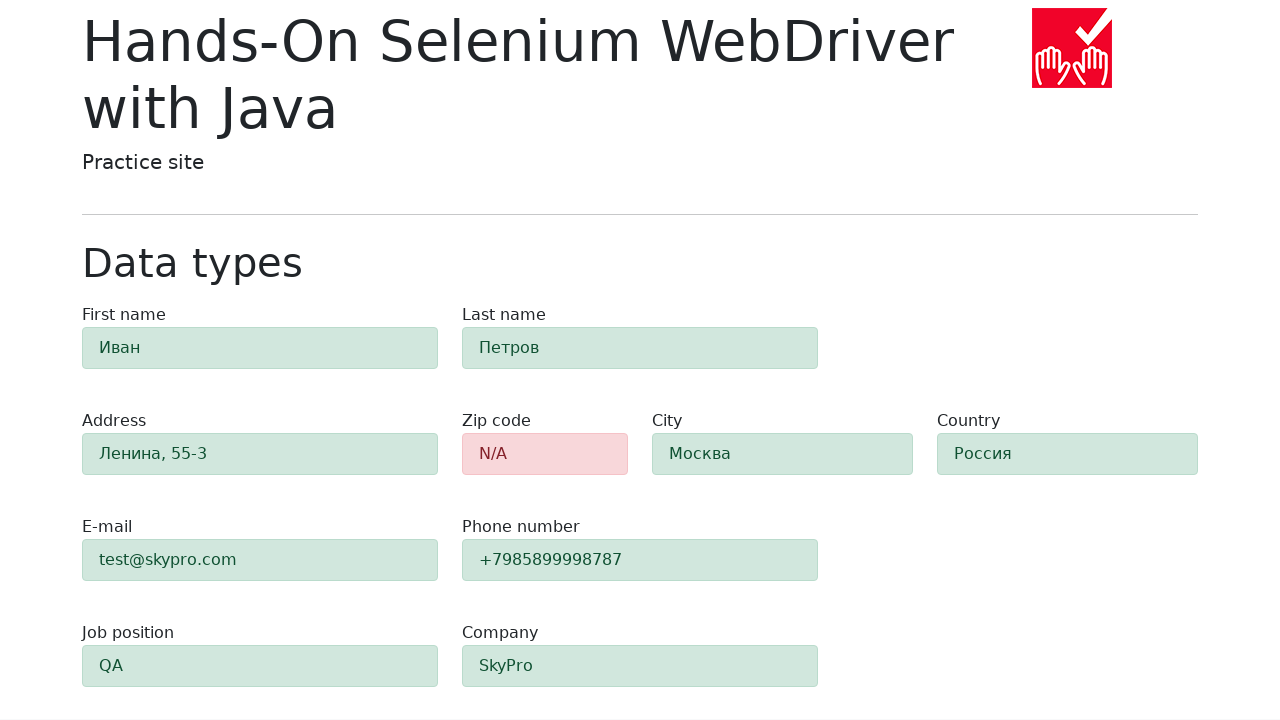

Verified field #company shows success (alert-success class)
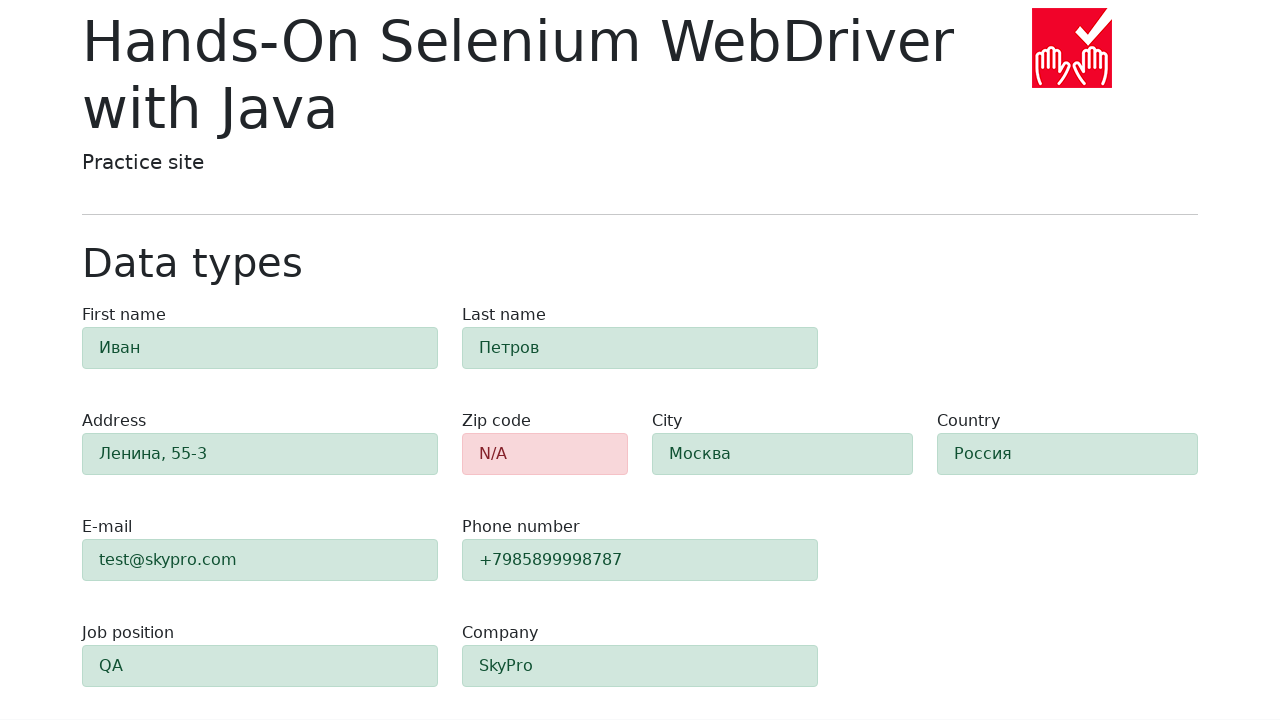

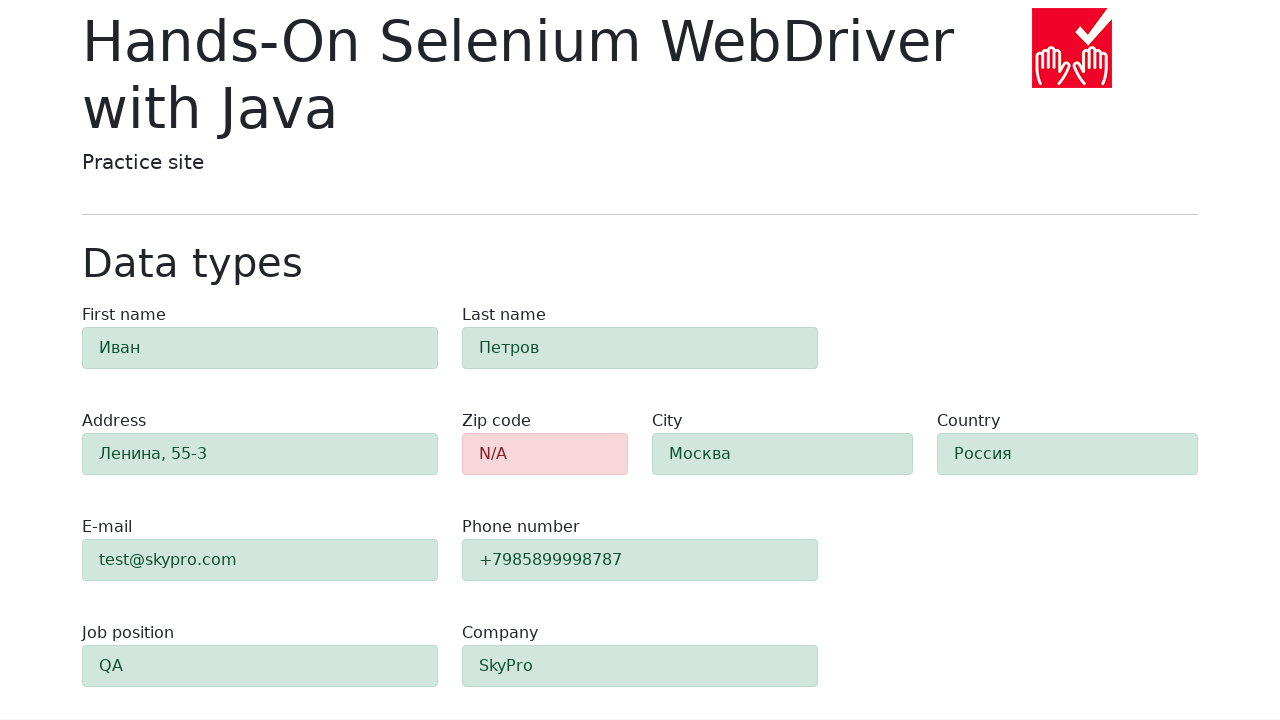